Tests JavaScript confirm dialog by clicking a button, dismissing/canceling the confirmation, and verifying the result shows "Cancel" was clicked

Starting URL: https://the-internet.herokuapp.com/javascript_alerts

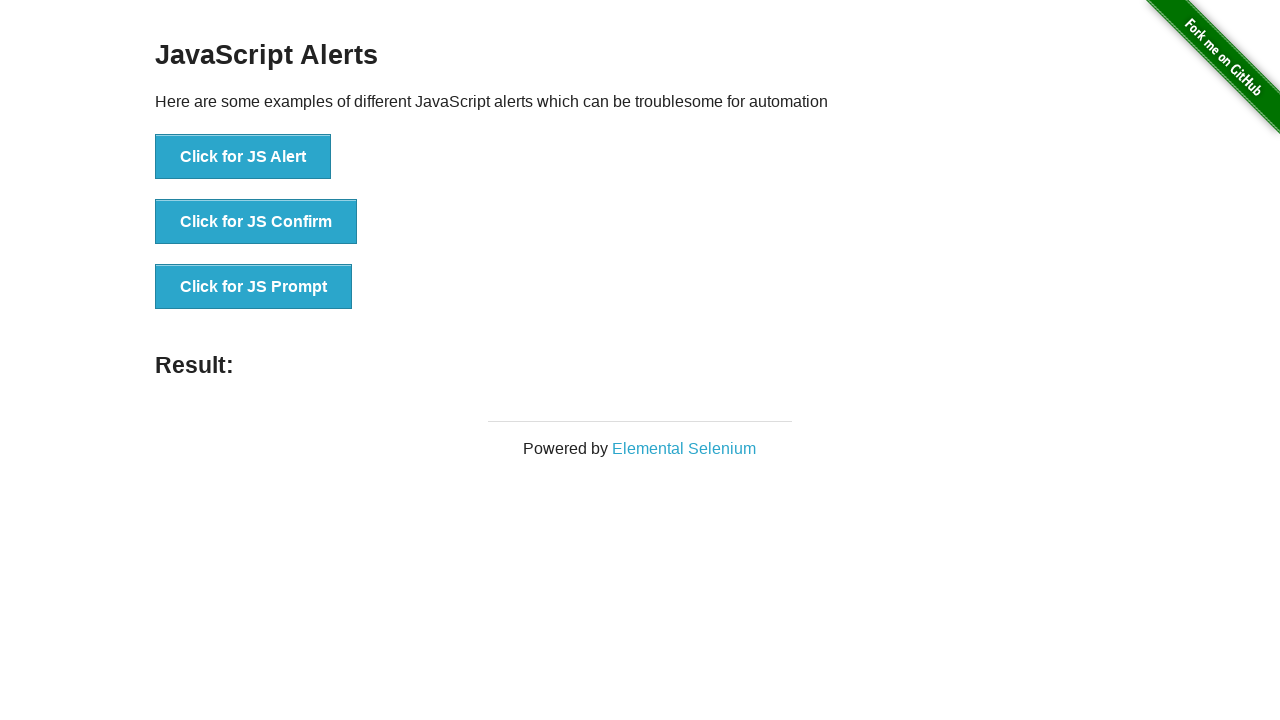

Set up dialog handler to dismiss/cancel the confirmation
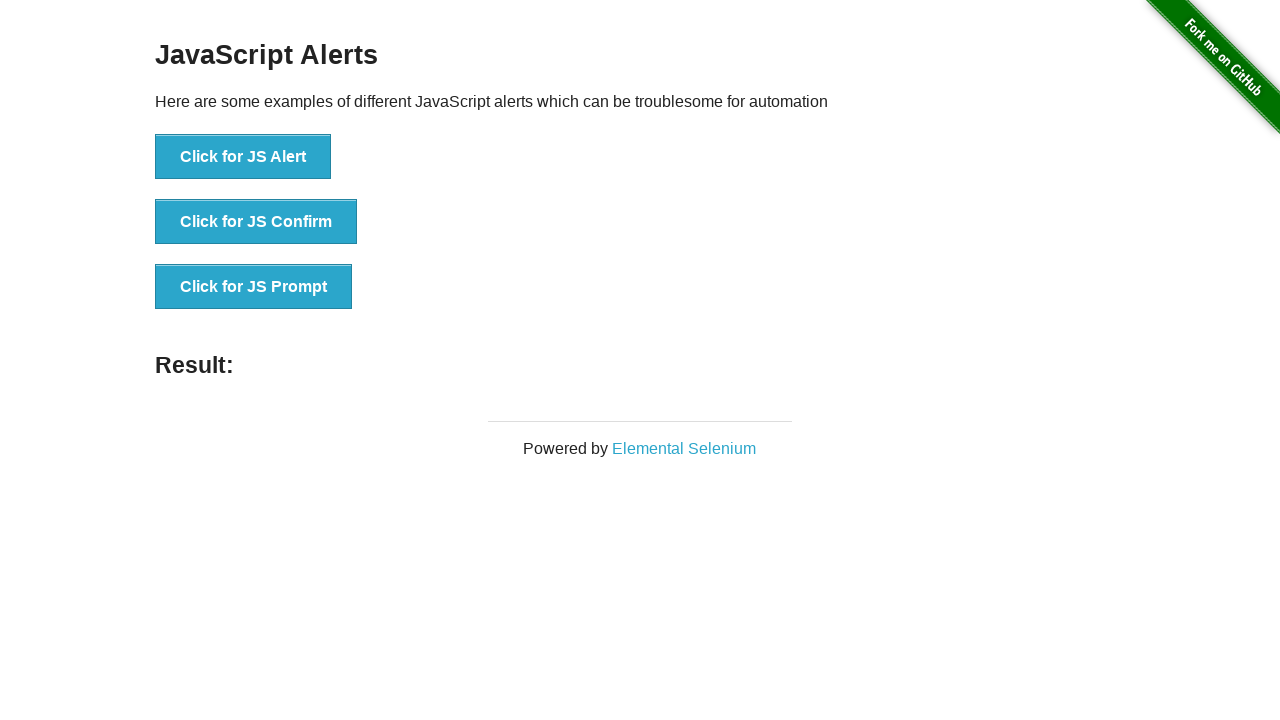

Clicked the confirm button to trigger the JavaScript confirmation dialog at (256, 222) on #content > div > ul > li:nth-child(2) > button
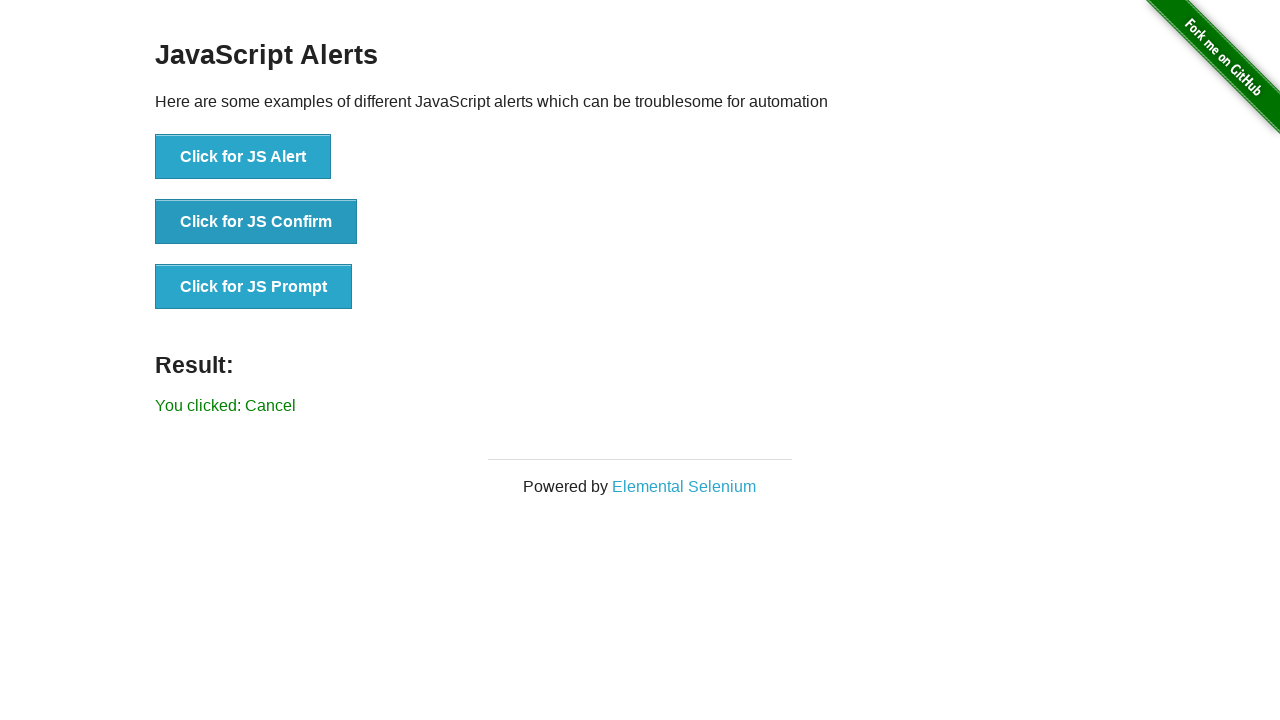

Result element loaded after dismissing the confirmation dialog
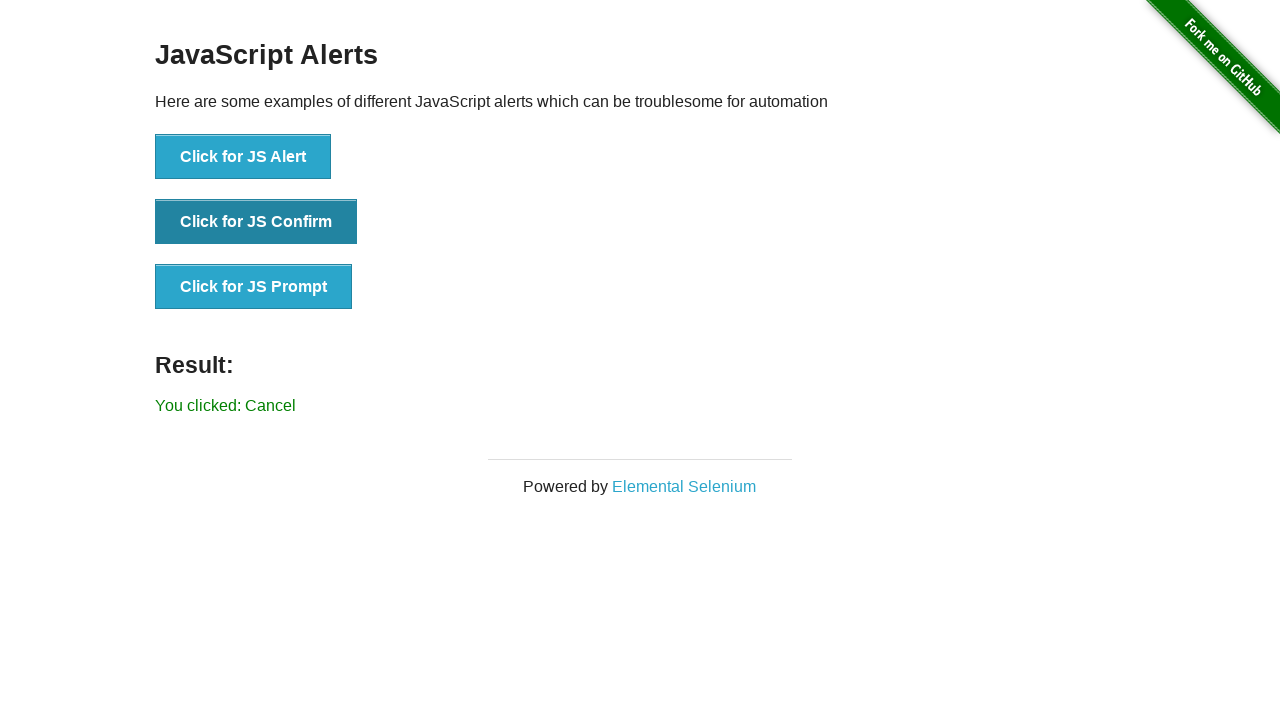

Retrieved result text from the page
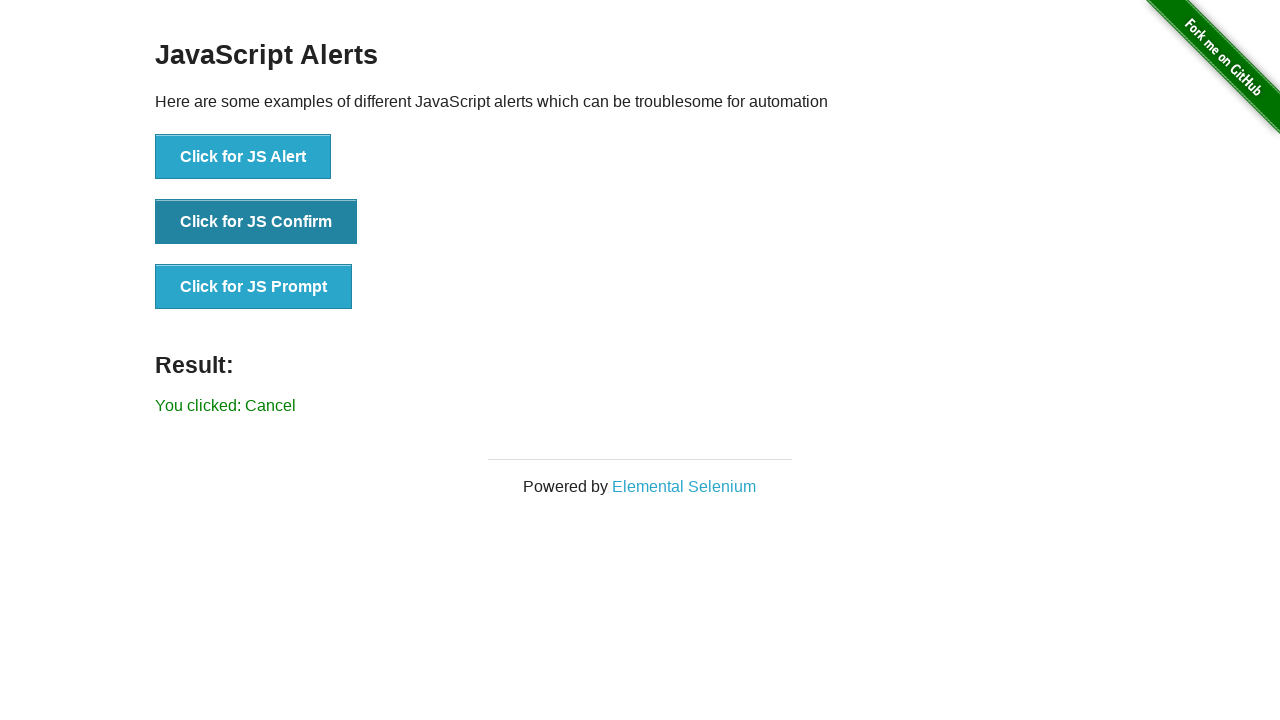

Verified that result text is 'You clicked: Cancel'
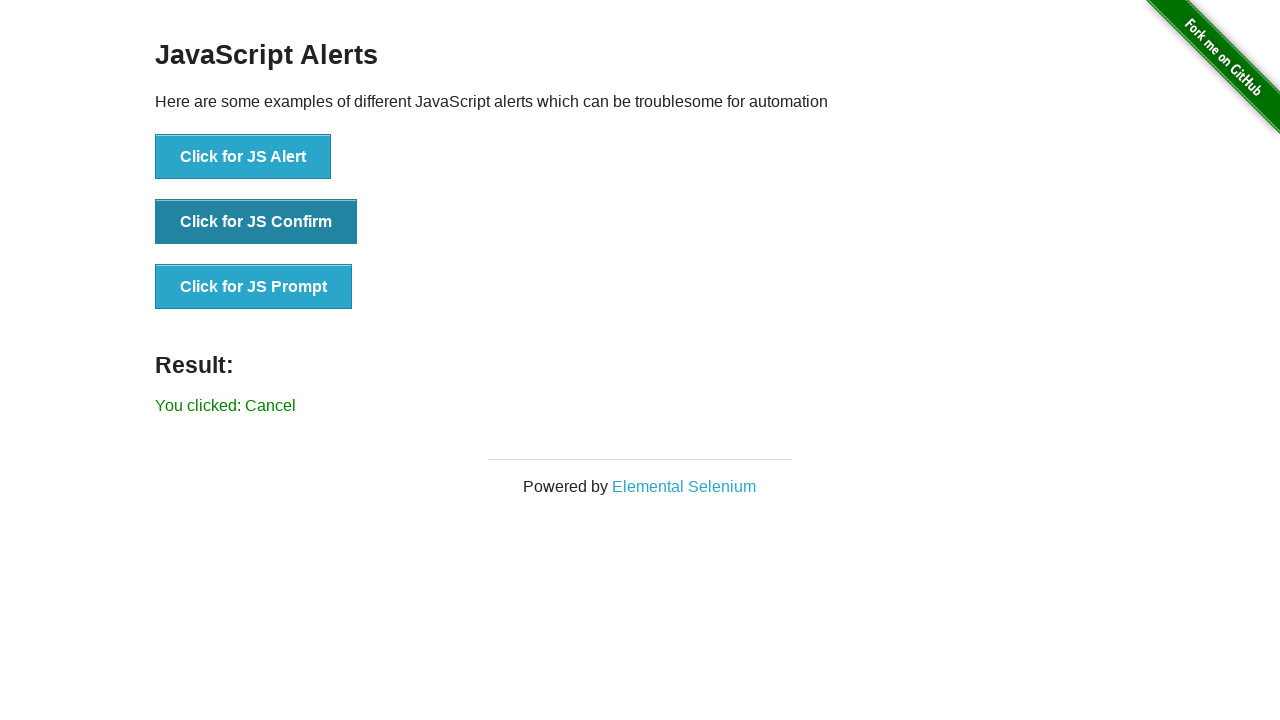

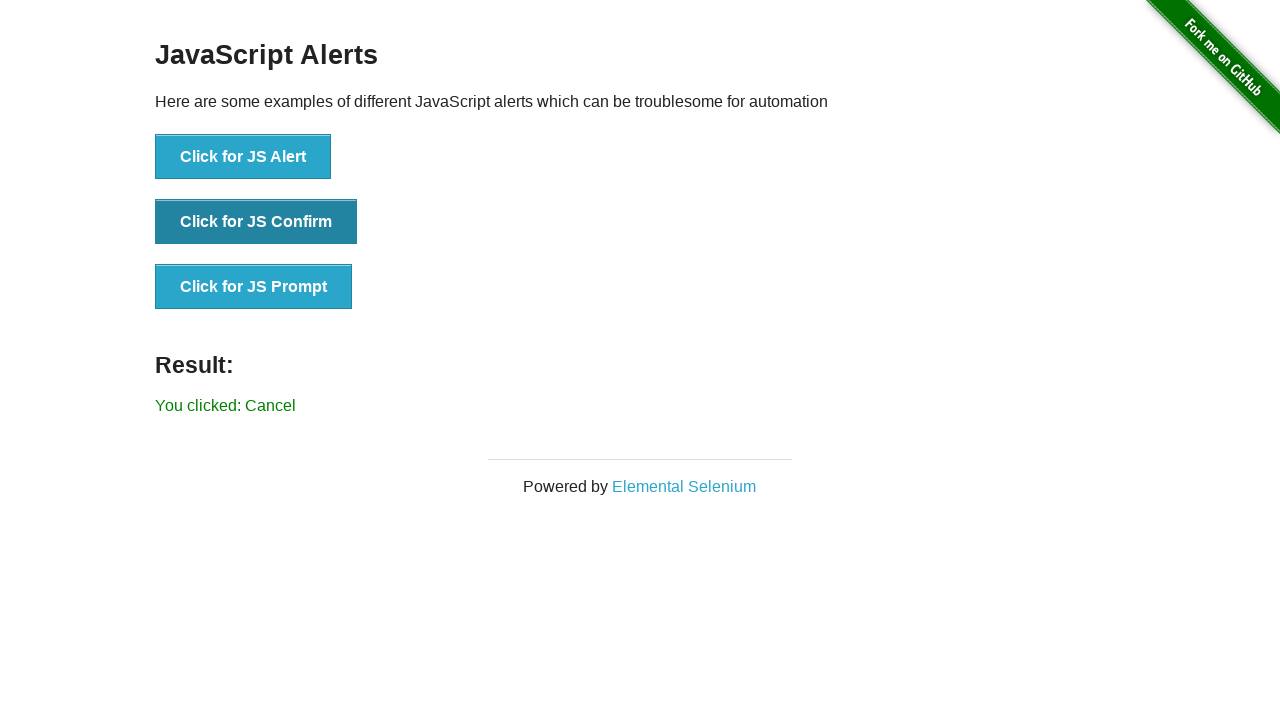